Tests dropdown functionality by locating dropdown options and verifying their presence on an automation practice page

Starting URL: https://rahulshettyacademy.com/AutomationPractice/

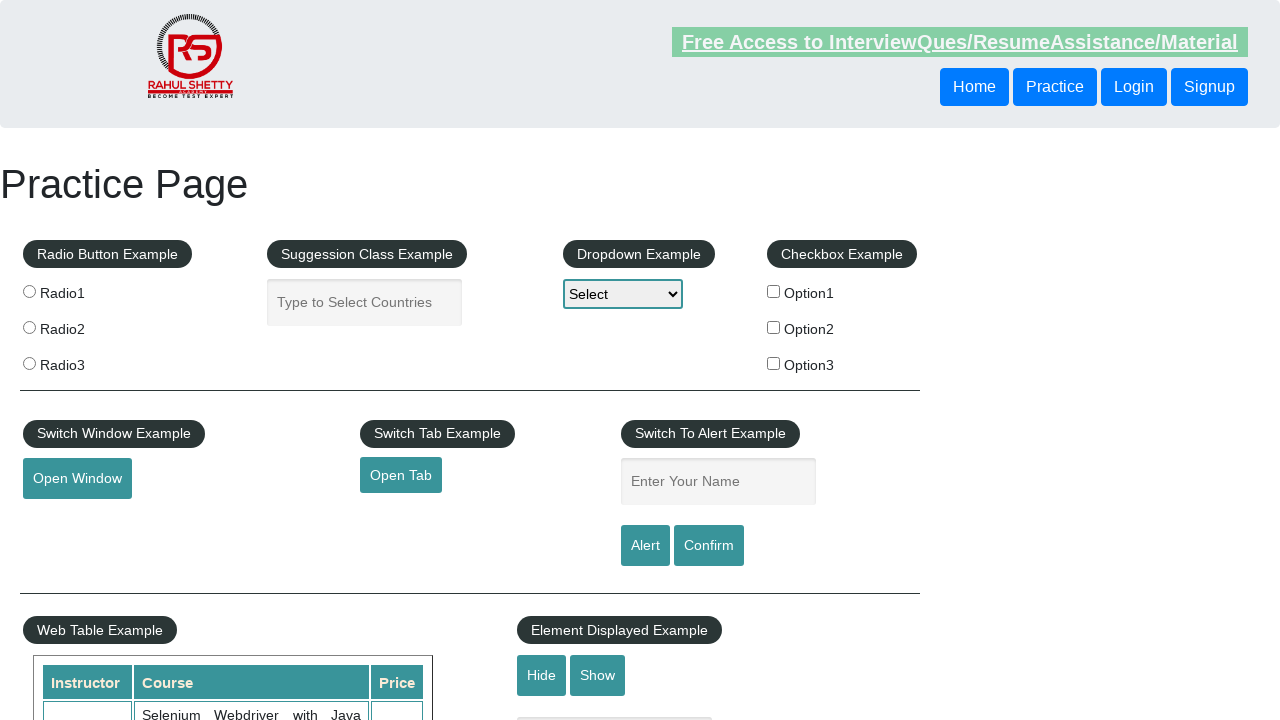

Waited for dropdown element to be present
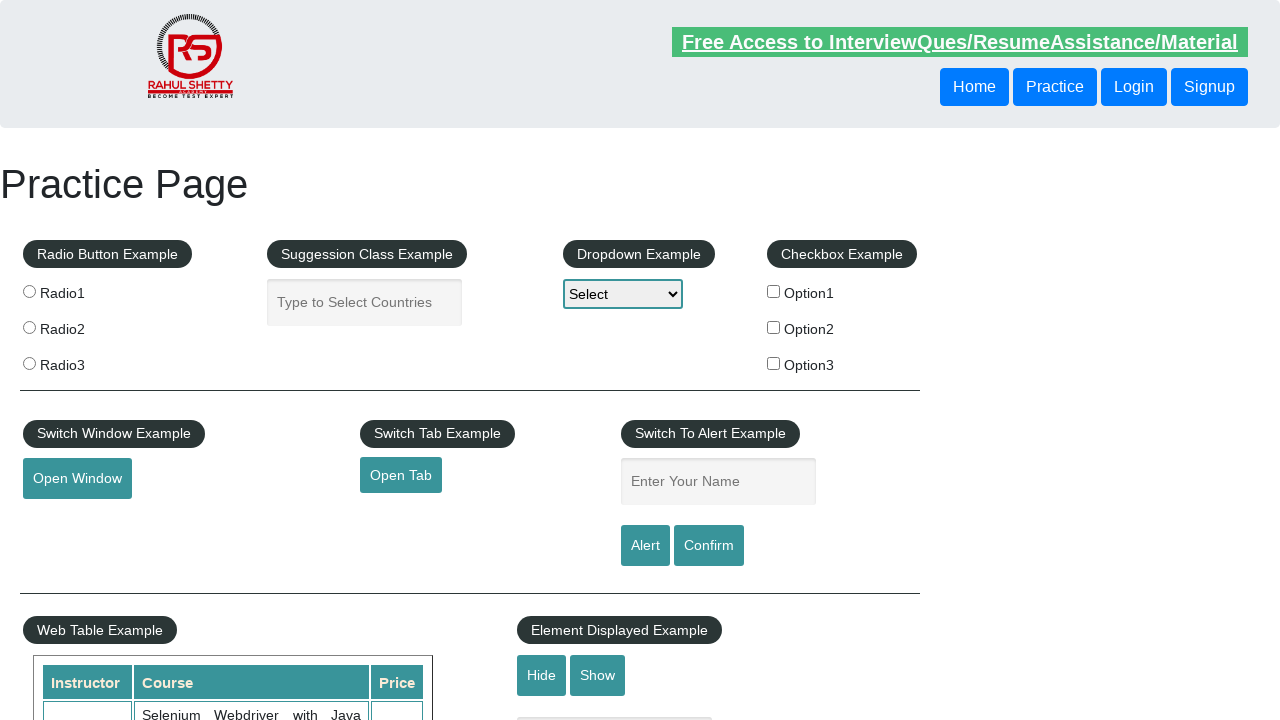

Retrieved all dropdown options
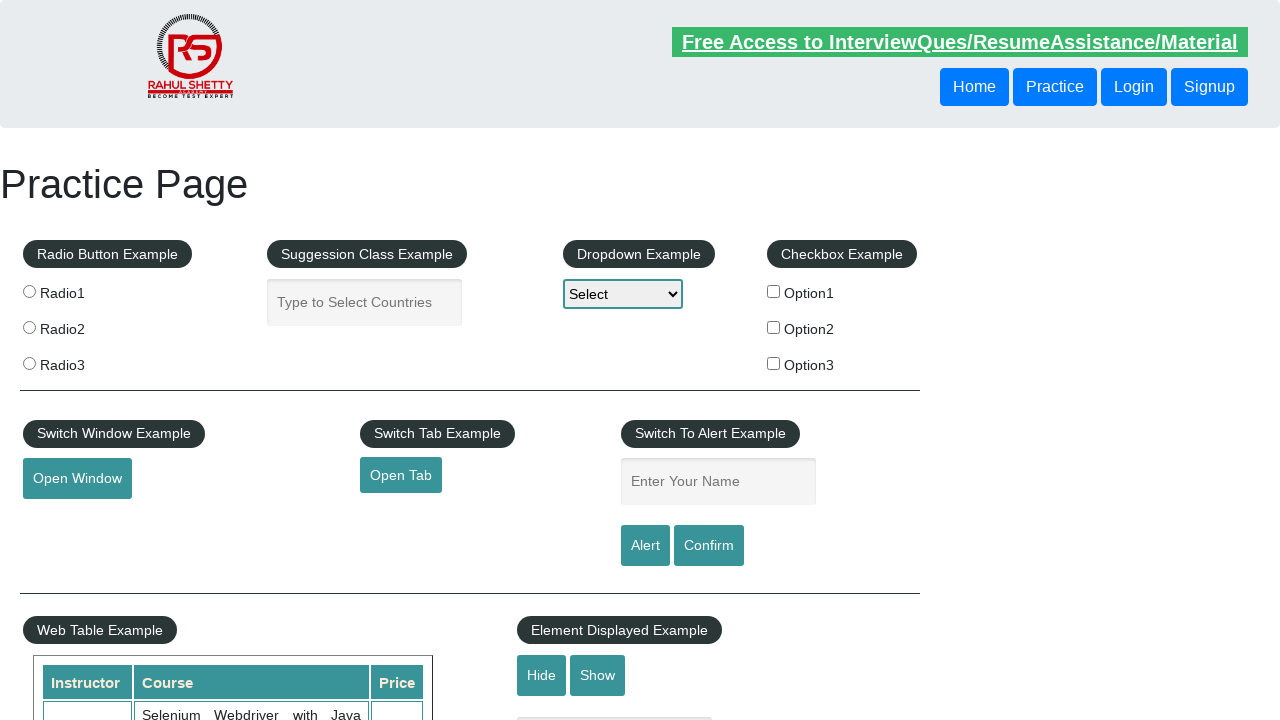

Verified dropdown has 4 options including default selection
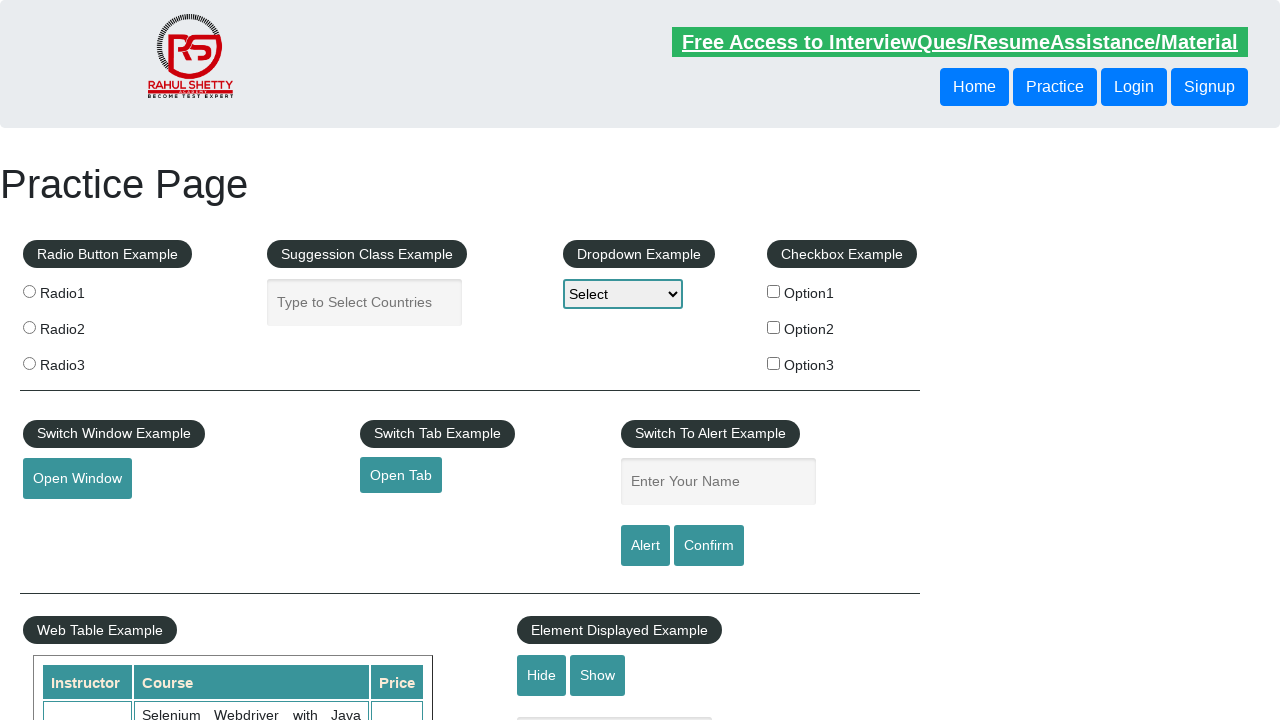

Selected Option2 from the dropdown on #dropdown-class-example
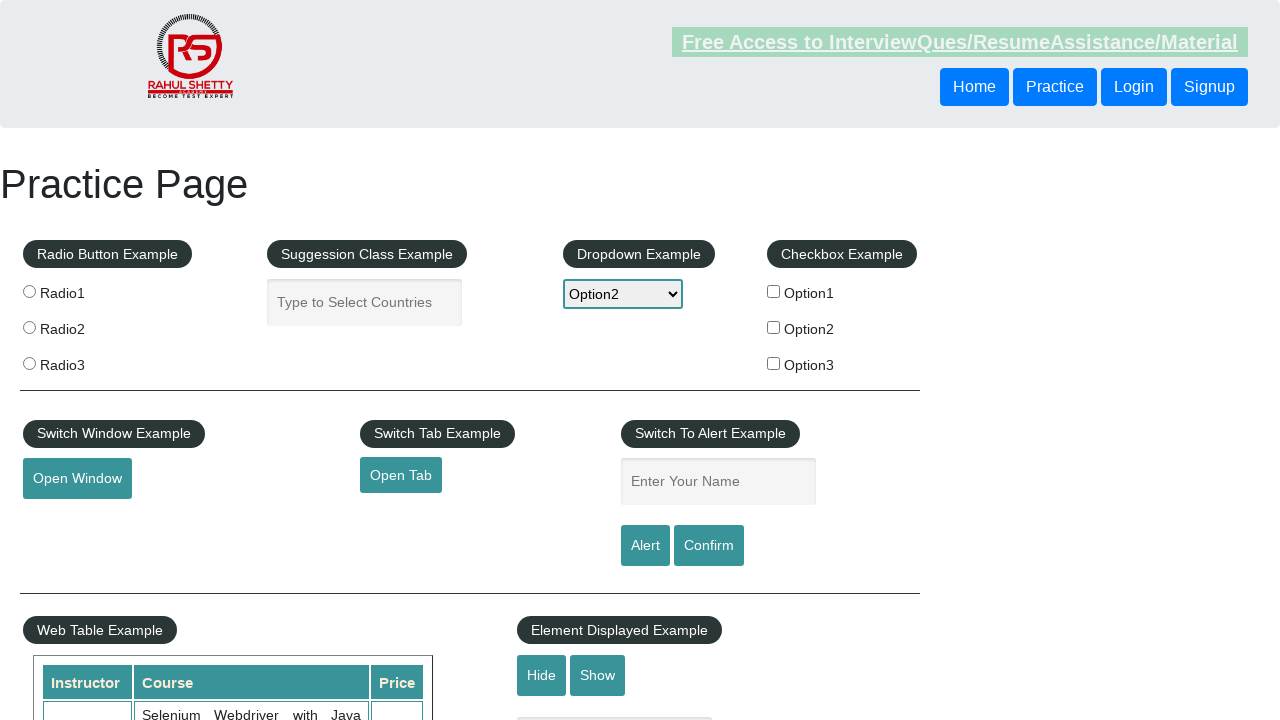

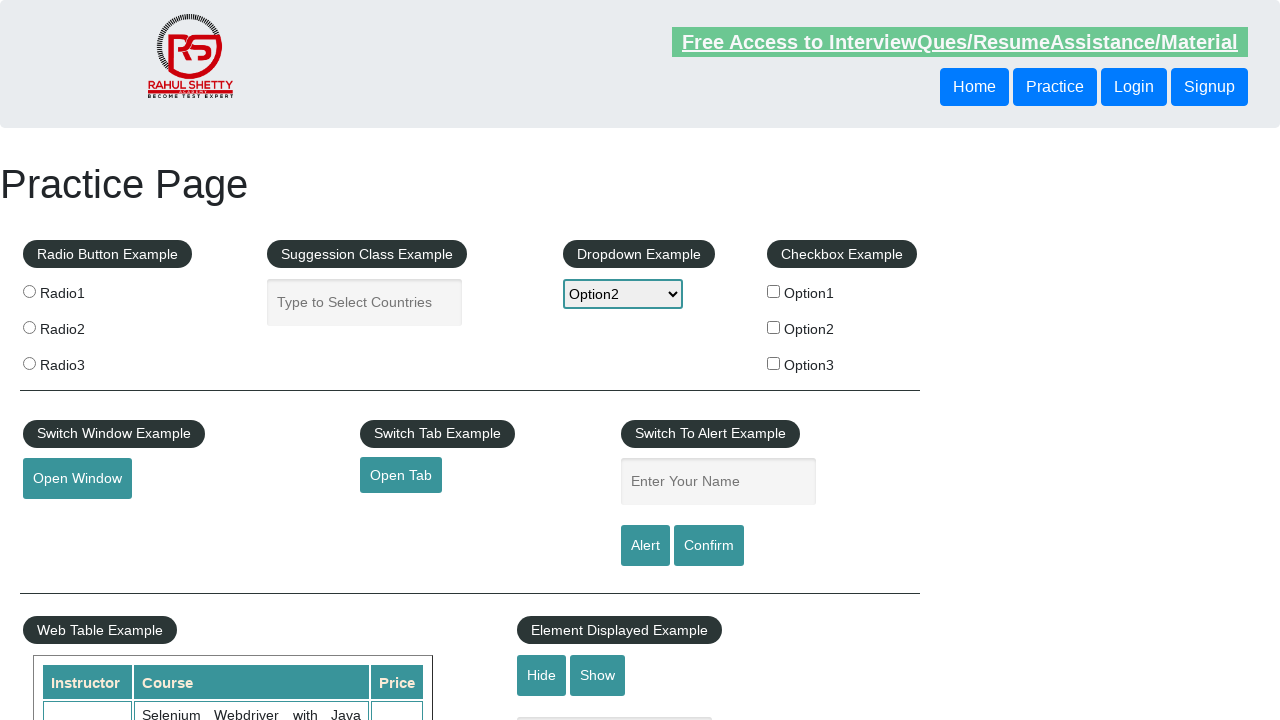